Calculates the sum of two numbers displayed on the page and selects the result from a dropdown menu before submitting

Starting URL: http://suninjuly.github.io/selects1.html

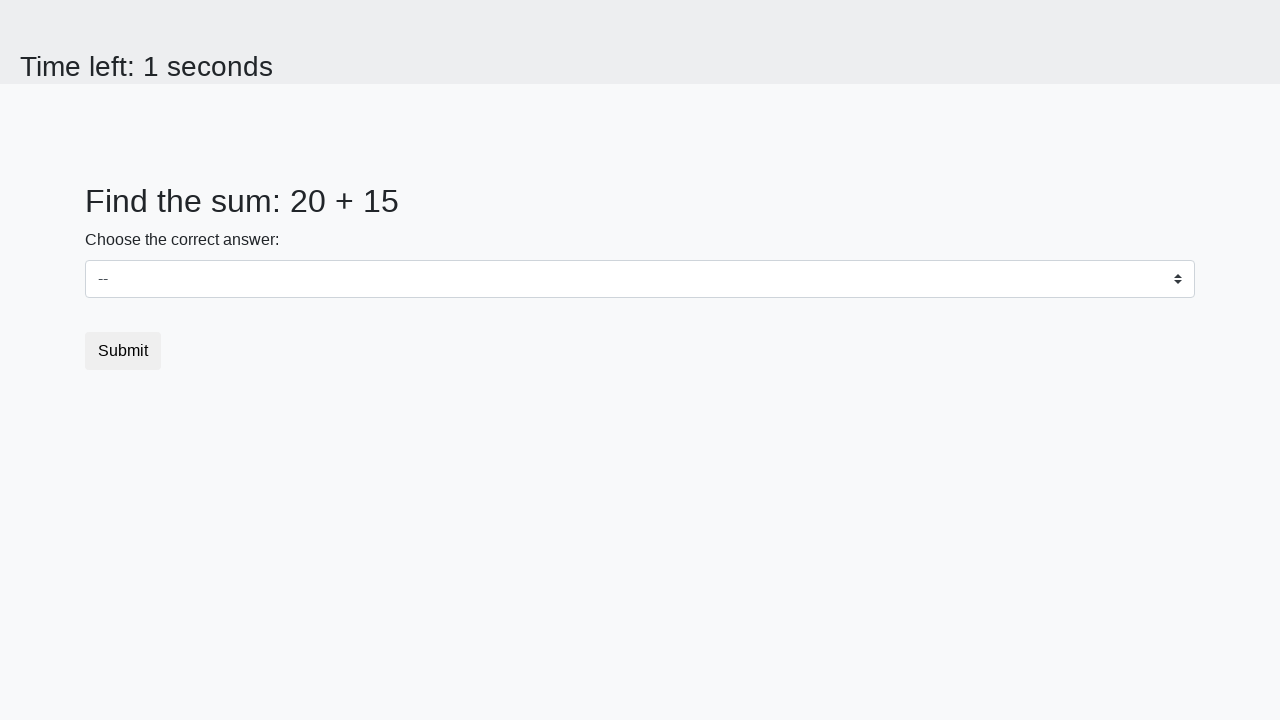

Navigated to the sum calculator page
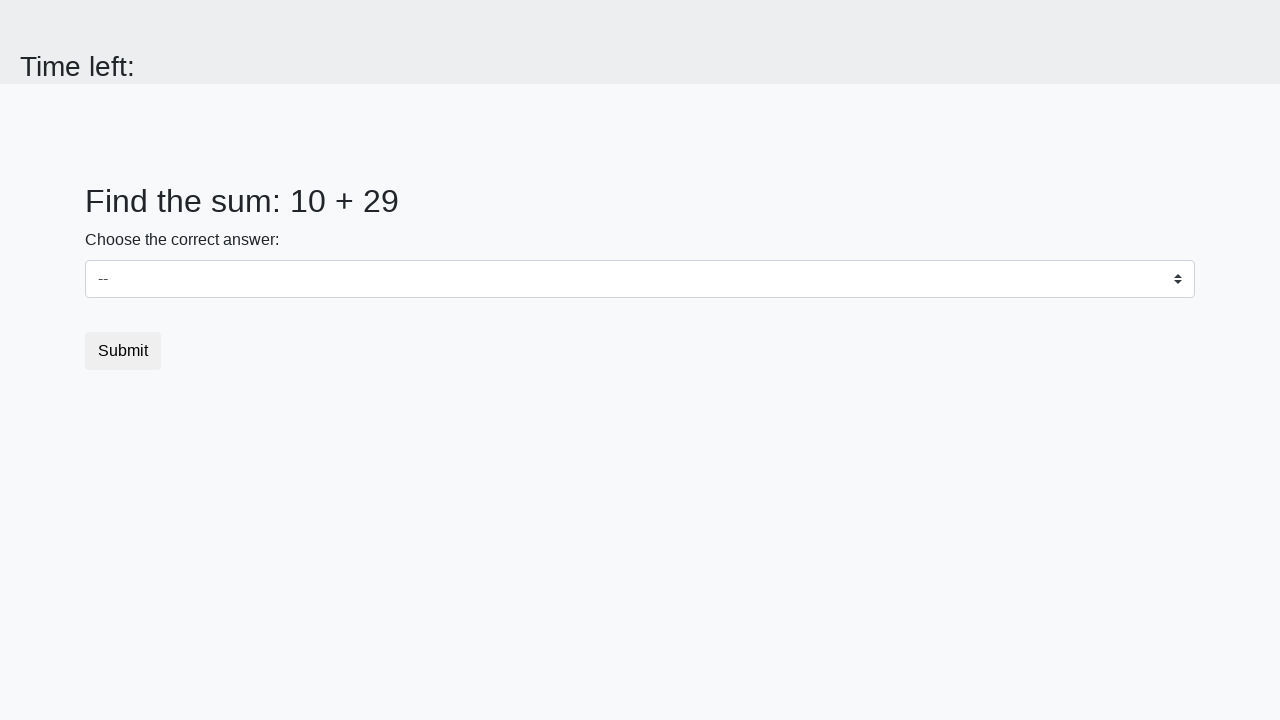

Retrieved first number: 10
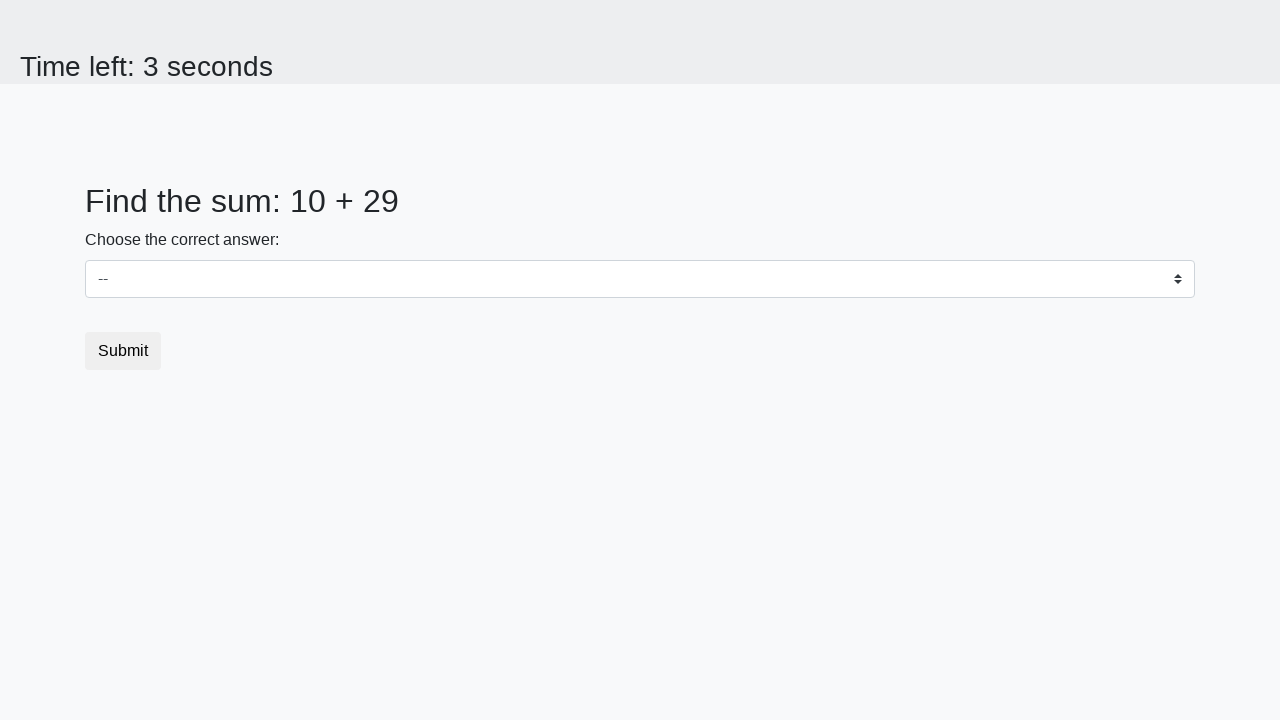

Retrieved second number: 29
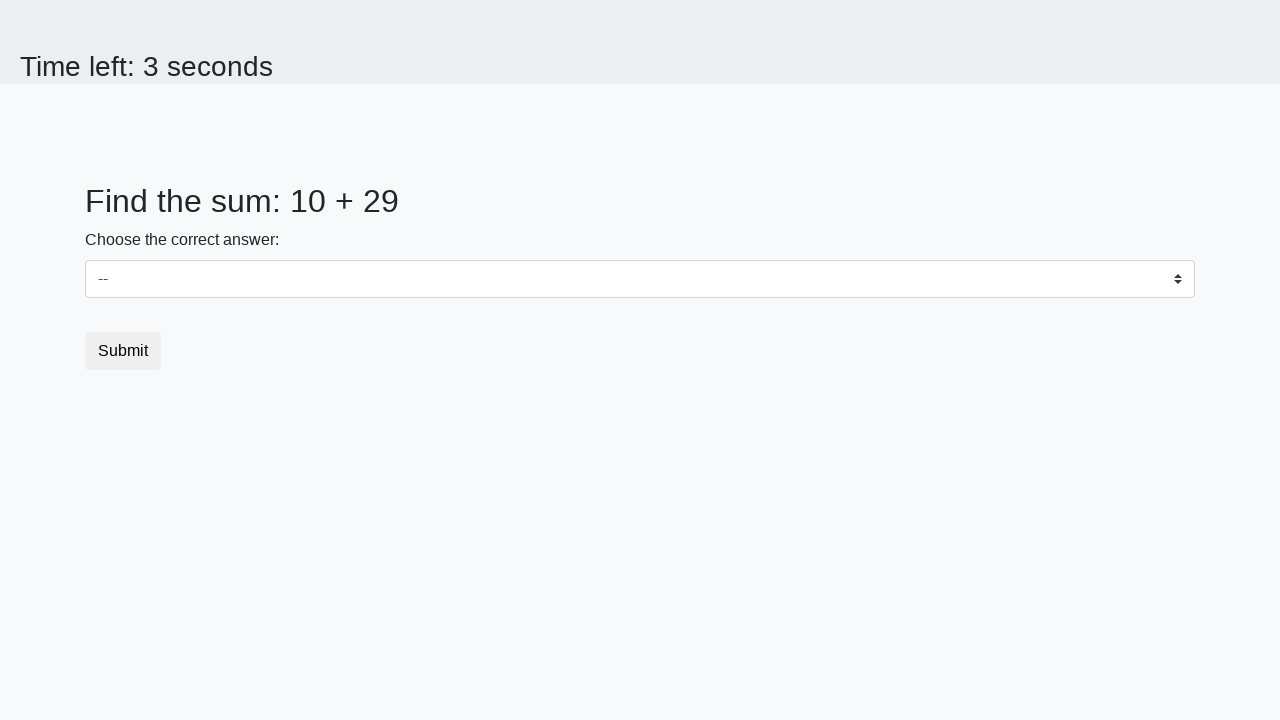

Calculated sum: 10 + 29 = 39
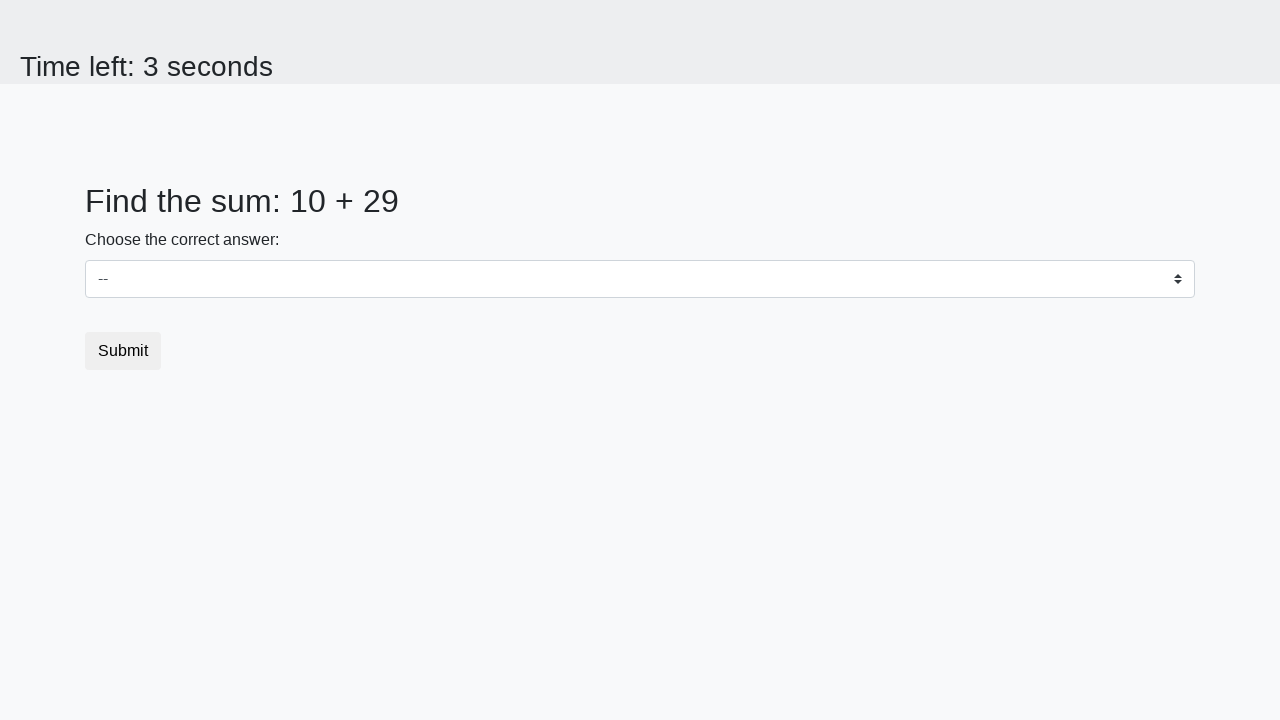

Selected 39 from dropdown menu on #dropdown
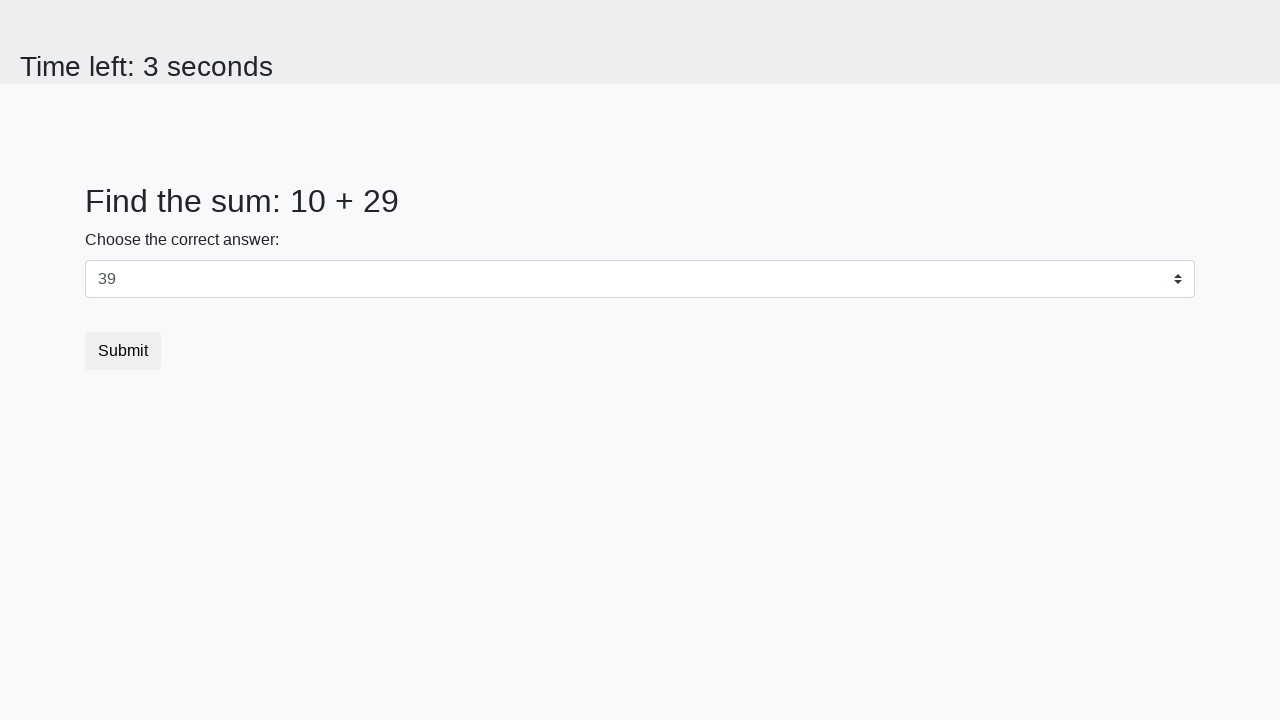

Clicked submit button at (123, 351) on .btn-default
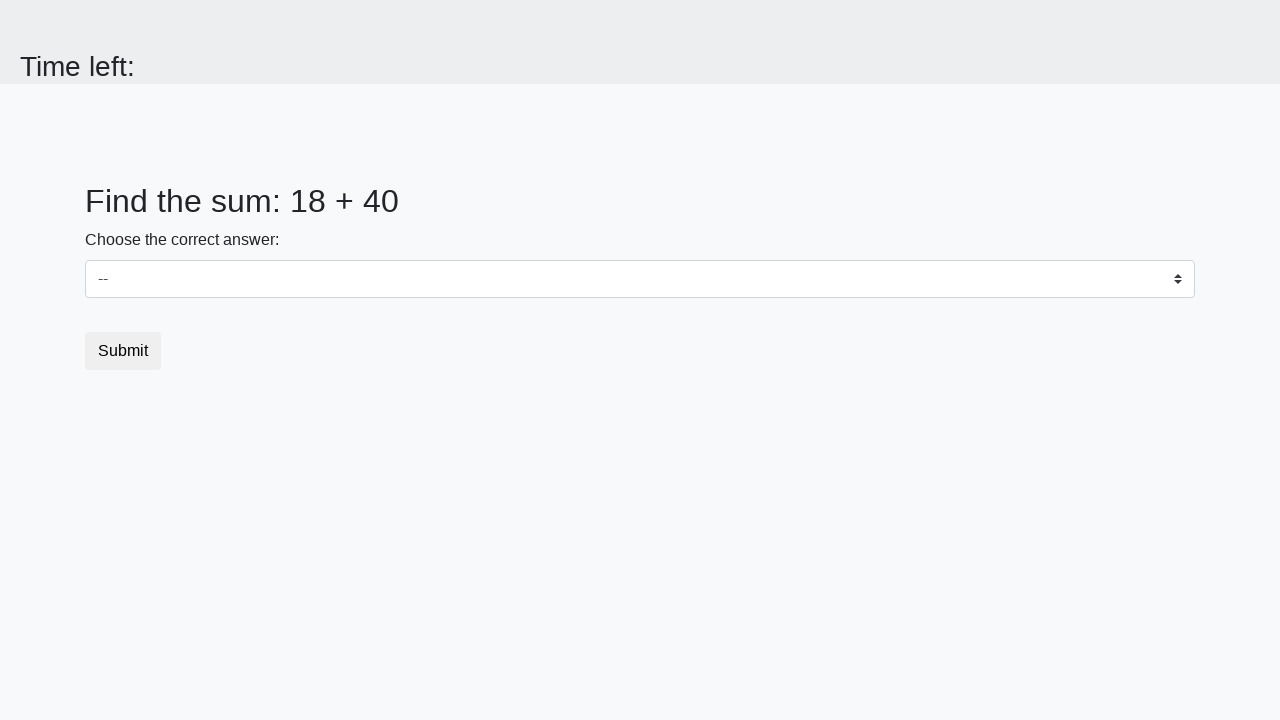

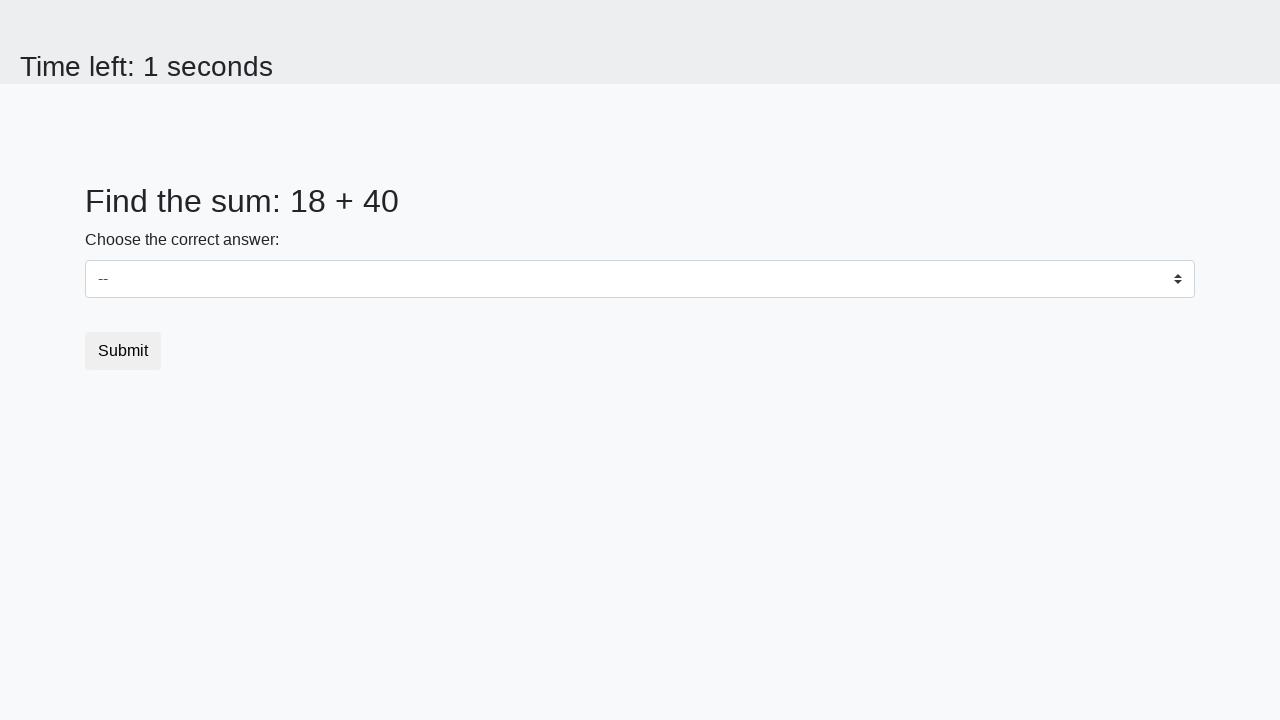